Tests multiple radio button selections by clicking "Yes" and "Impressive" radio buttons sequentially and verifying both displayed texts

Starting URL: https://demoqa.com/radio-button

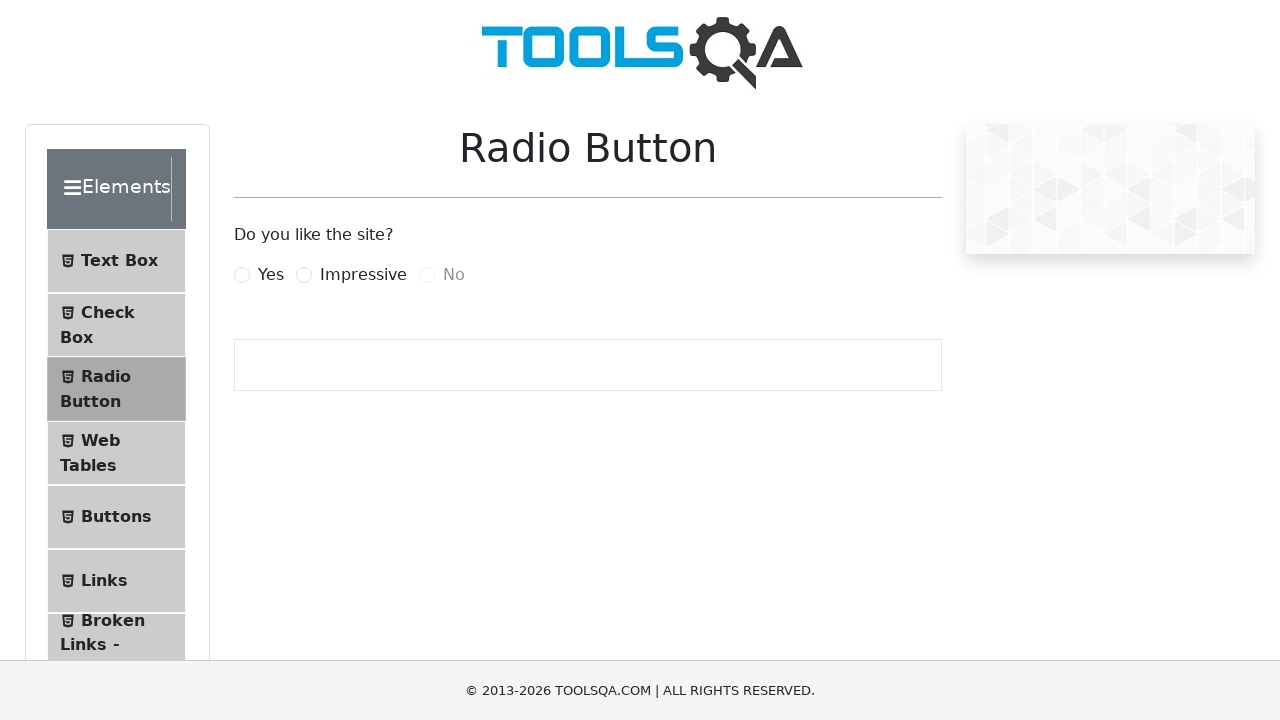

Clicked 'Yes' radio button at (271, 275) on xpath=//*[@id='yesRadio']/following-sibling::label
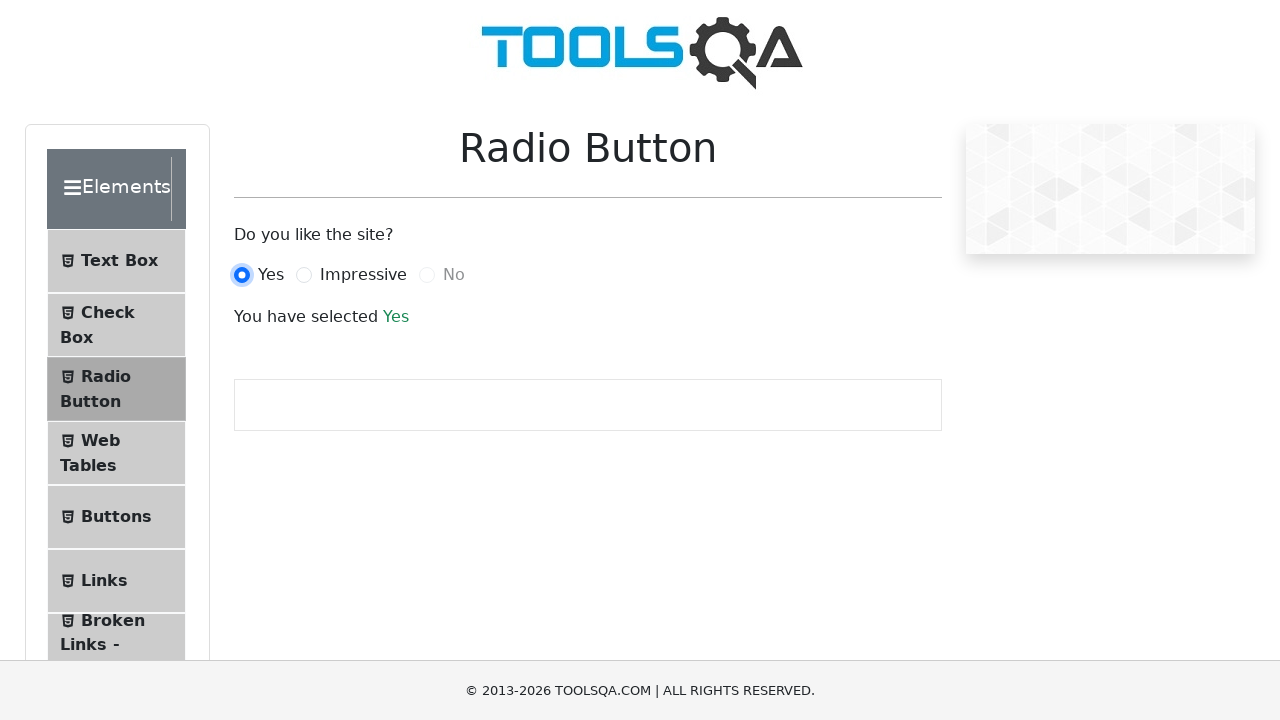

Waited for success message to appear
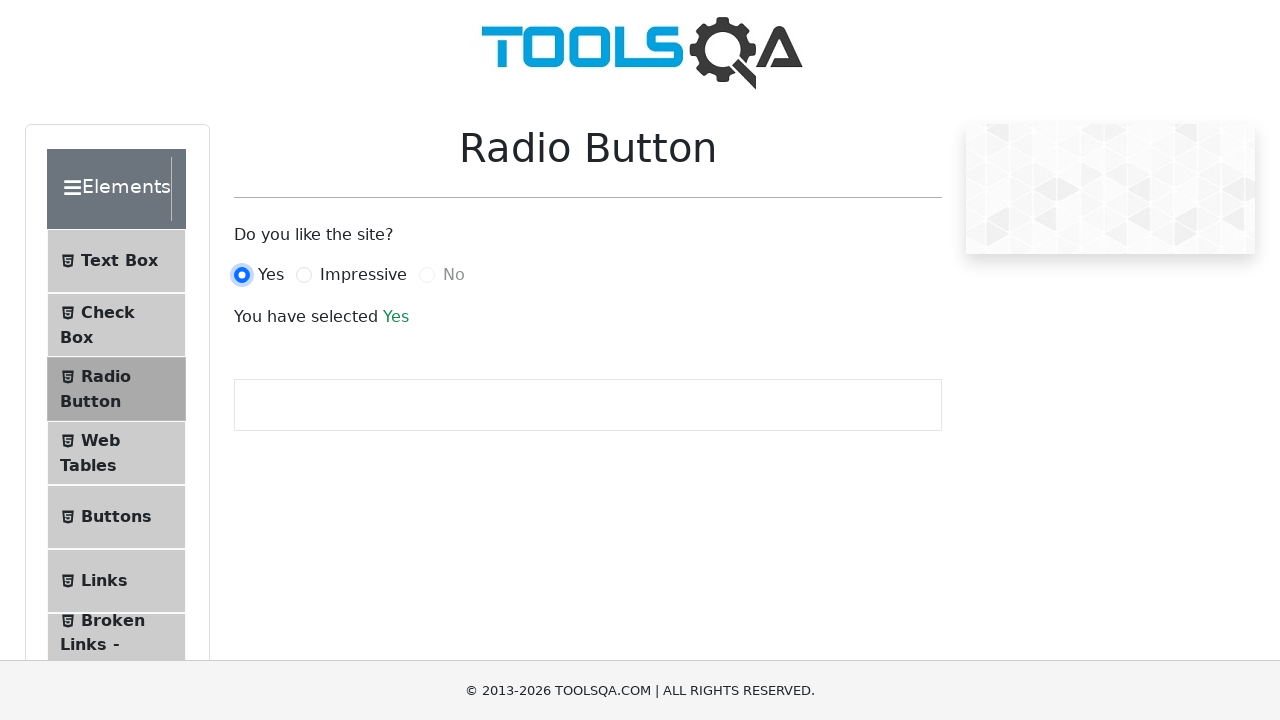

Located success message element
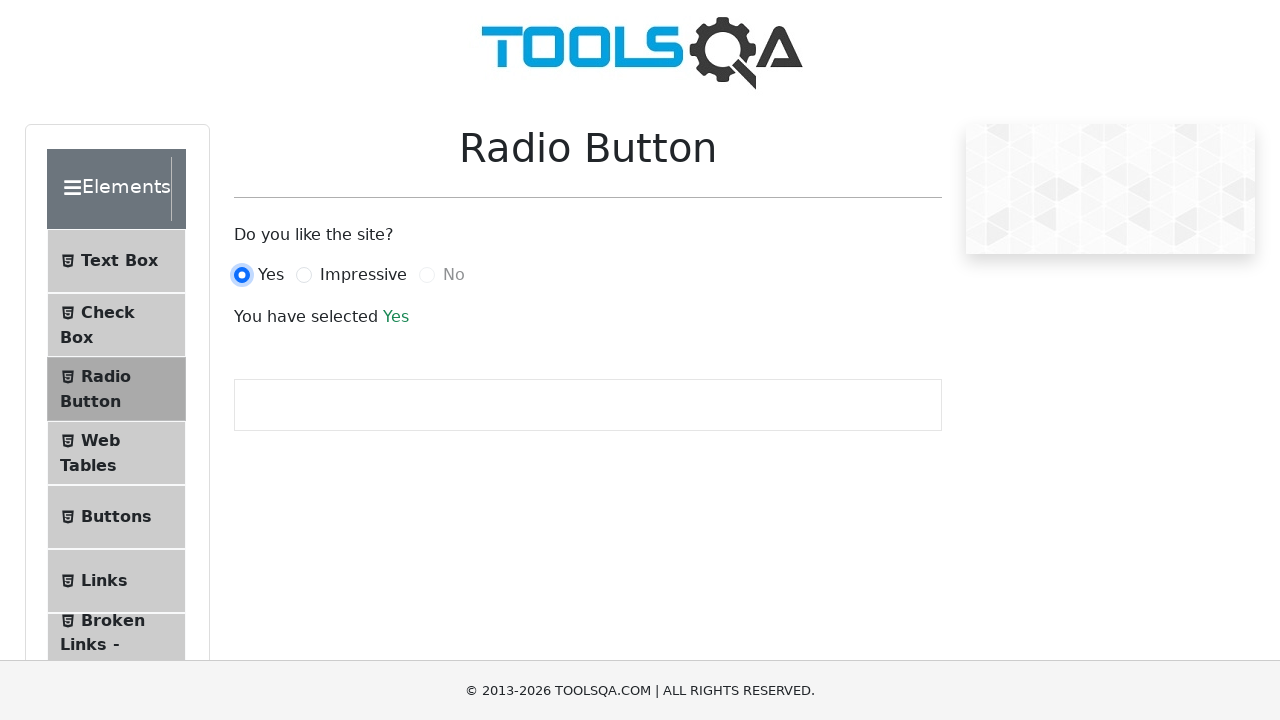

Verified first success message displays 'Yes'
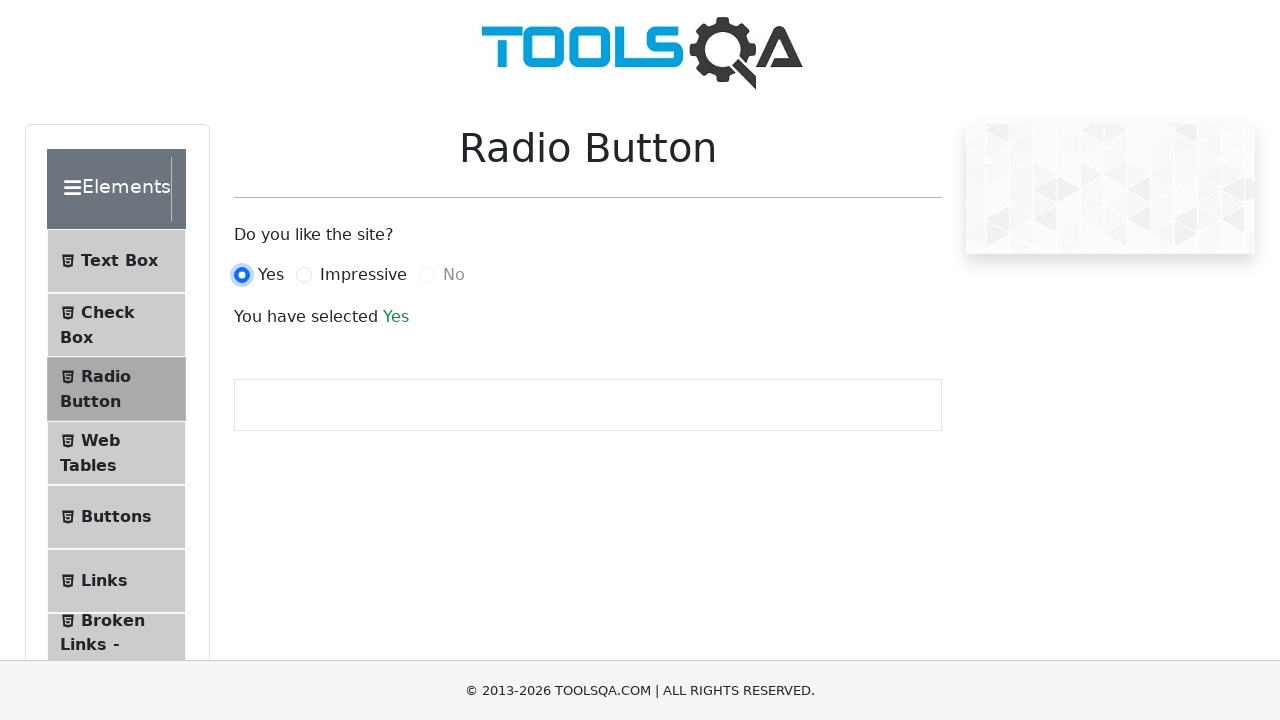

Clicked 'Impressive' radio button at (363, 275) on xpath=//*[@id='impressiveRadio']/following-sibling::label
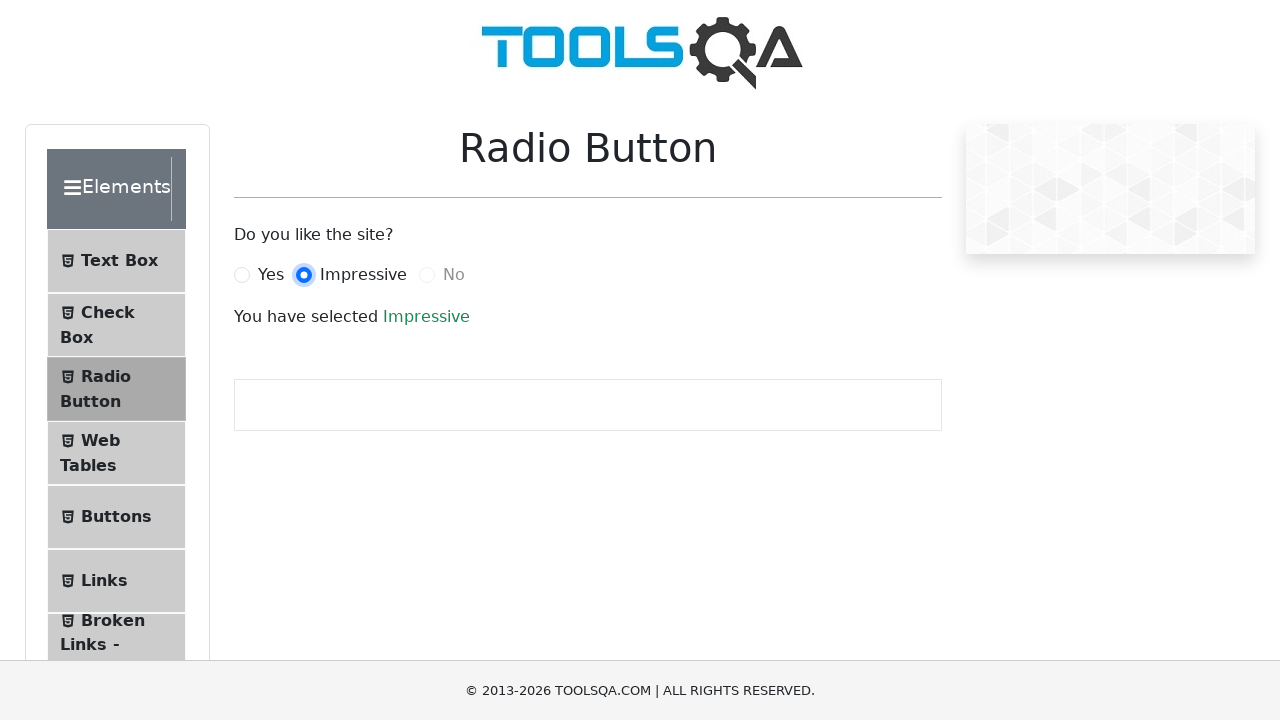

Waited for success message to appear after selecting Impressive
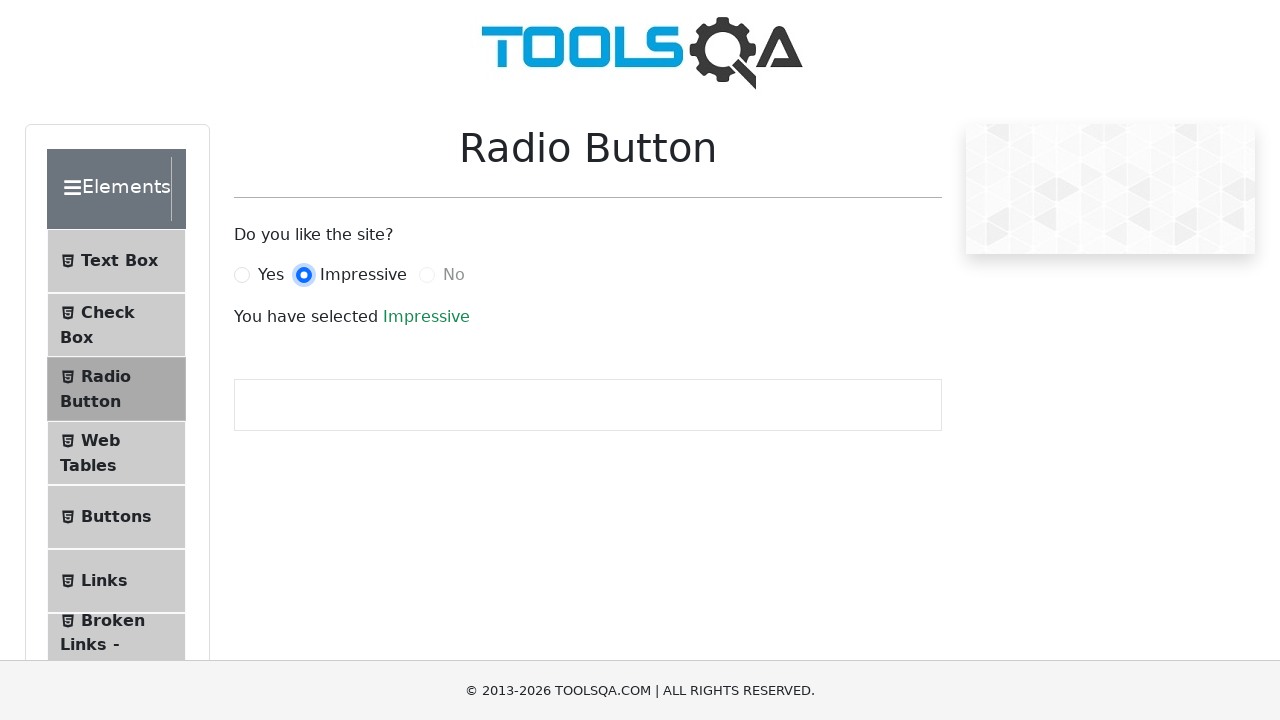

Located updated success message element
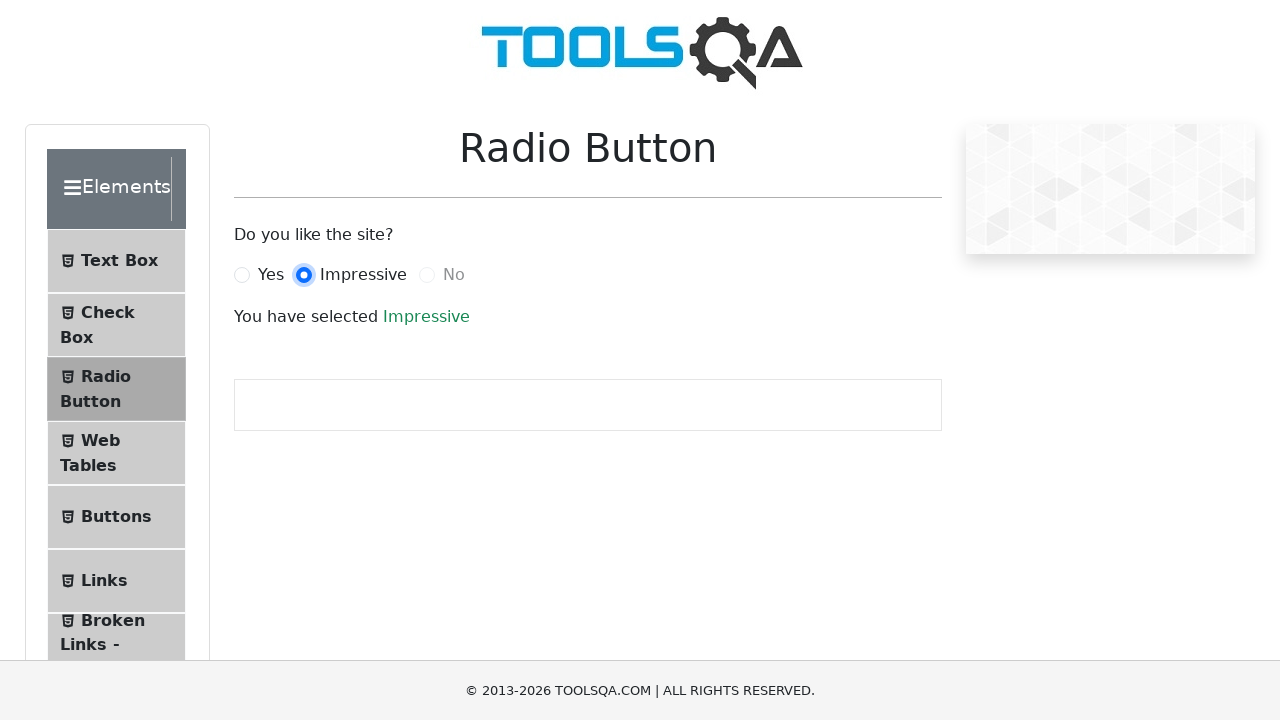

Verified second success message displays 'Impressive'
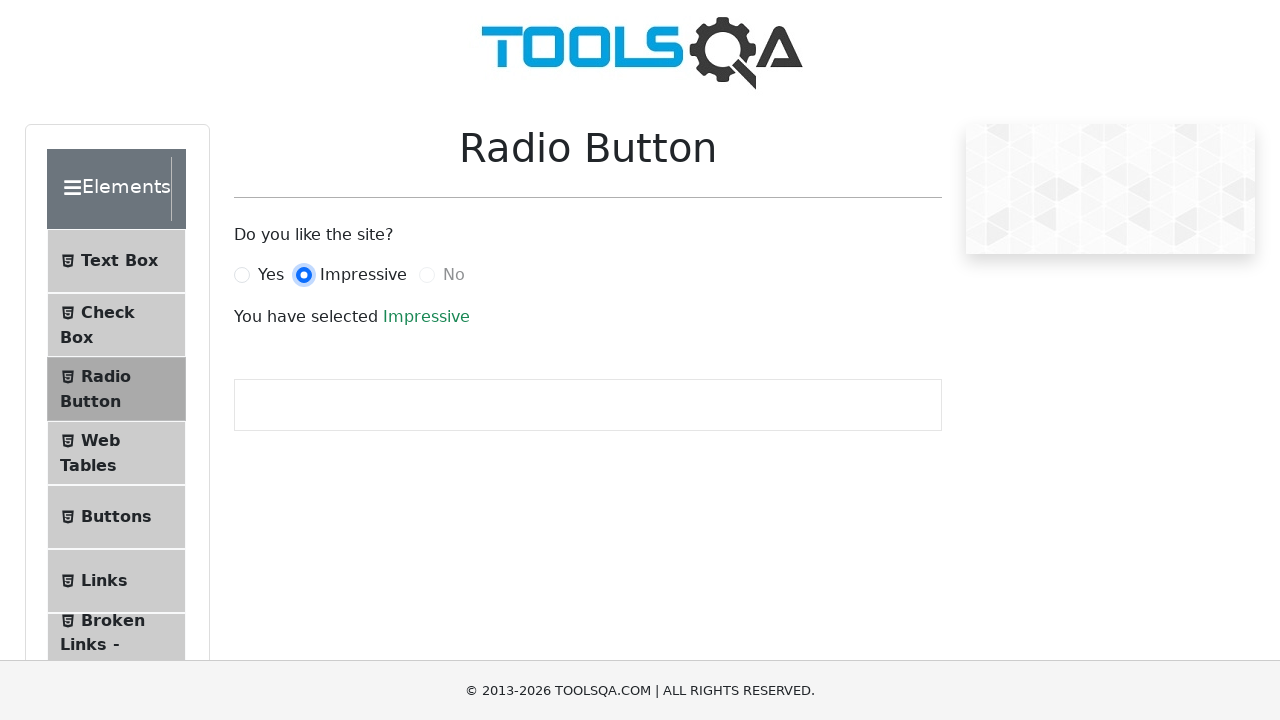

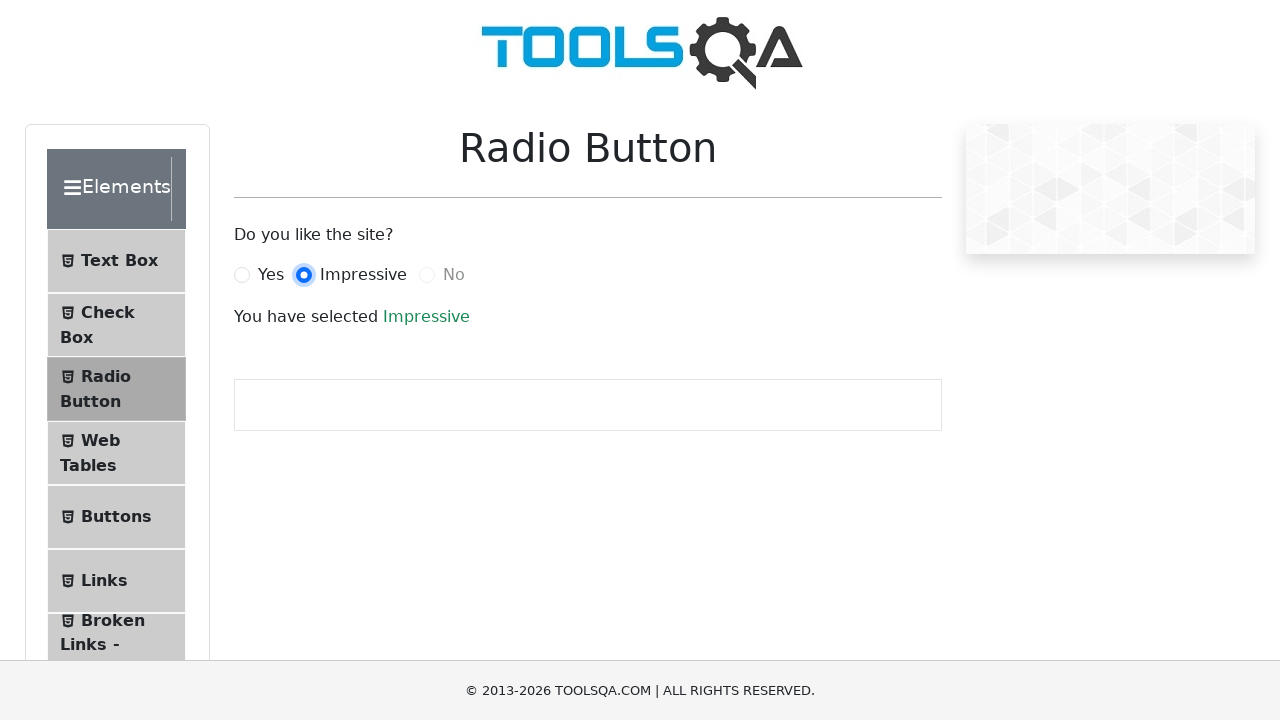